Tests nested iframe handling by filling form fields in the main frame, an iframe, and a nested iframe, then switching back to the main frame

Starting URL: https://selectorshub.com/iframe-and-nested-iframe/

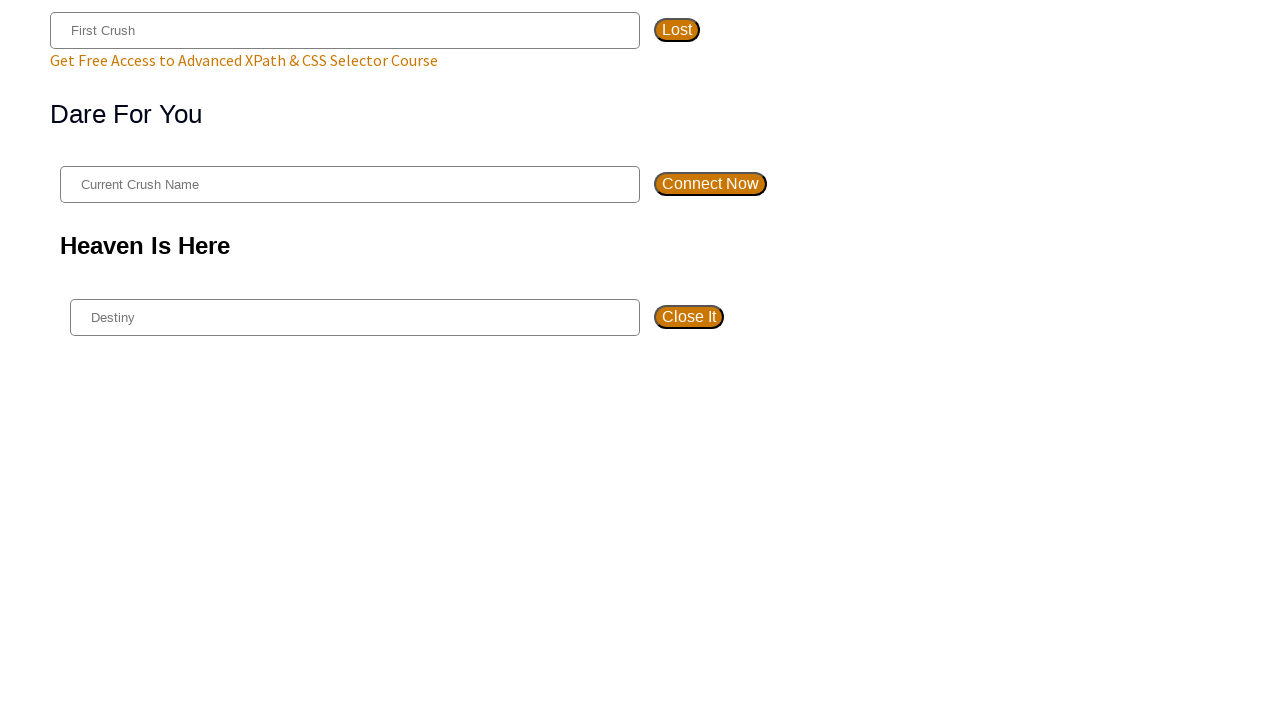

Filled main frame field with 'Shivam' on #inp_val
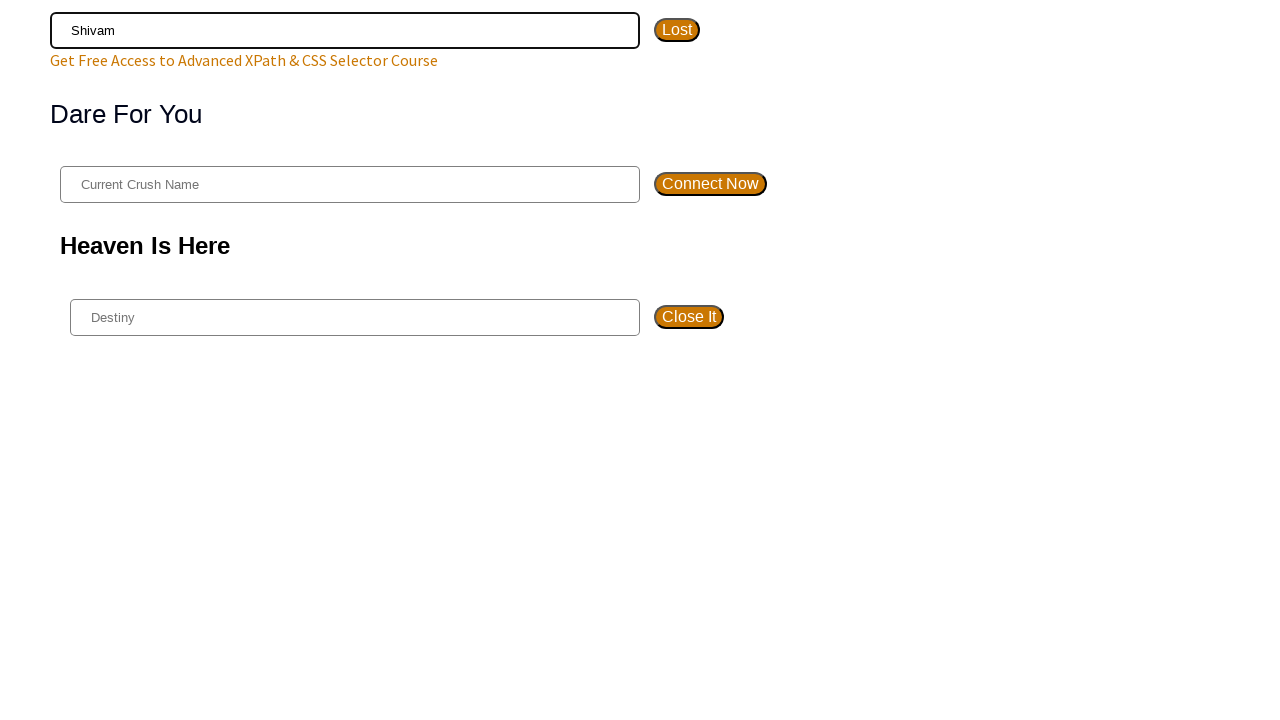

Located first iframe (pact2)
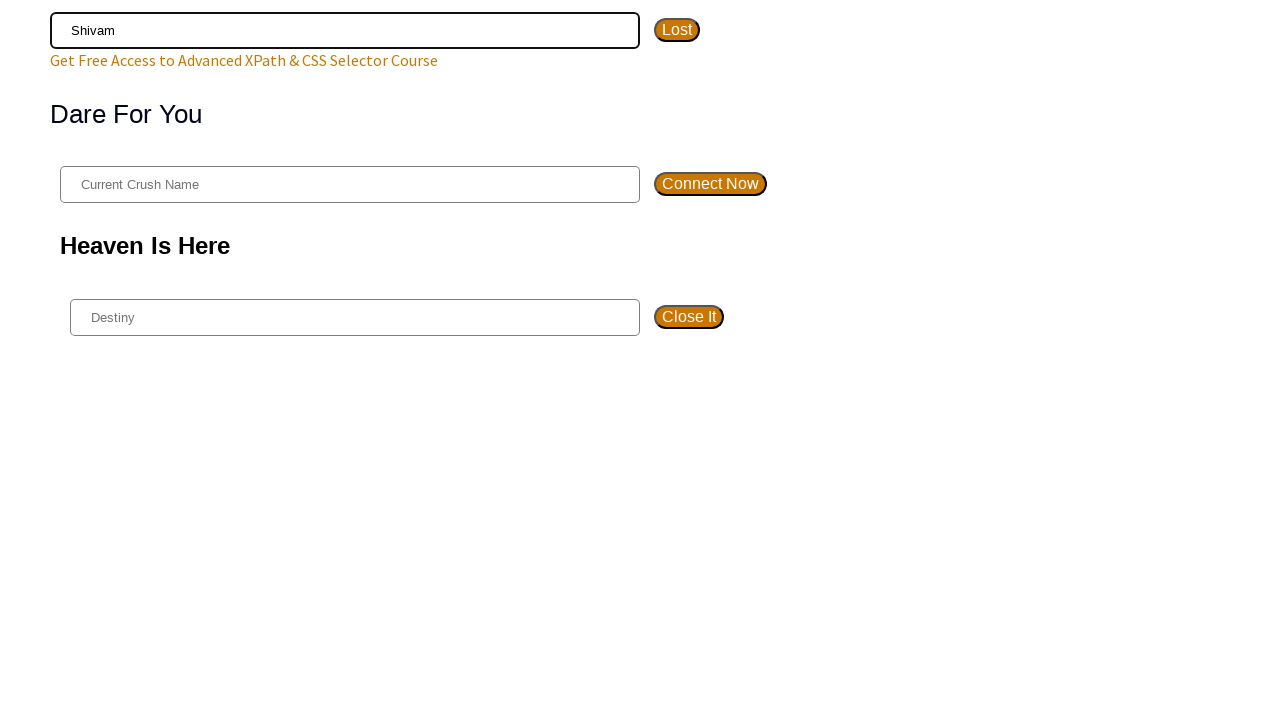

Filled first iframe field with 'Automator' on #pact2 >> internal:control=enter-frame >> #jex
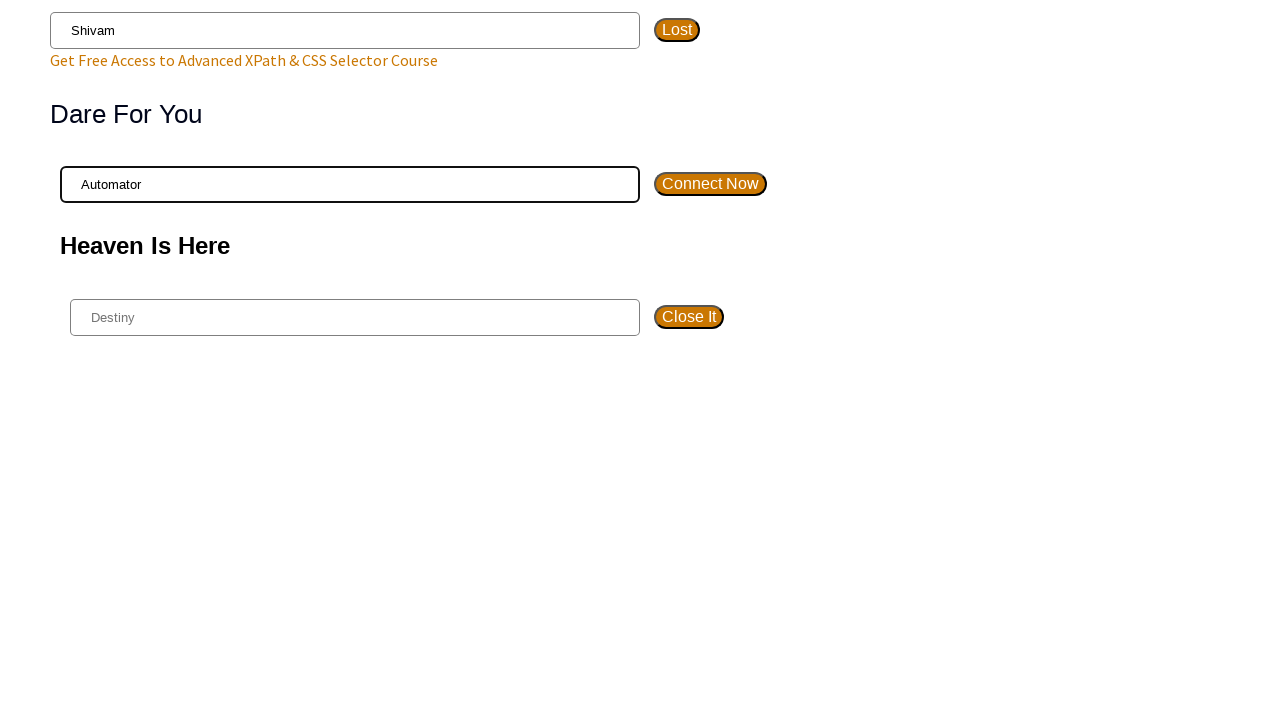

Located nested iframe (pact3) within first iframe
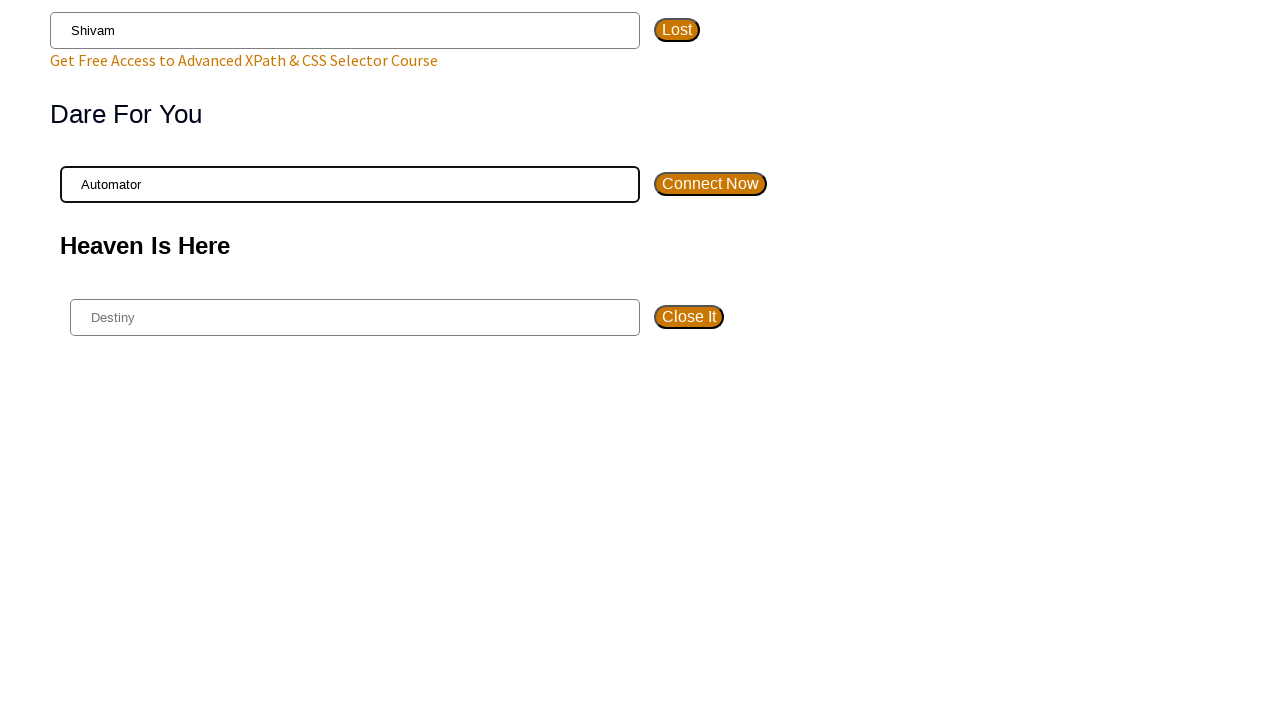

Filled nested iframe field with 'ISTQB' on #pact2 >> internal:control=enter-frame >> #pact3 >> internal:control=enter-frame
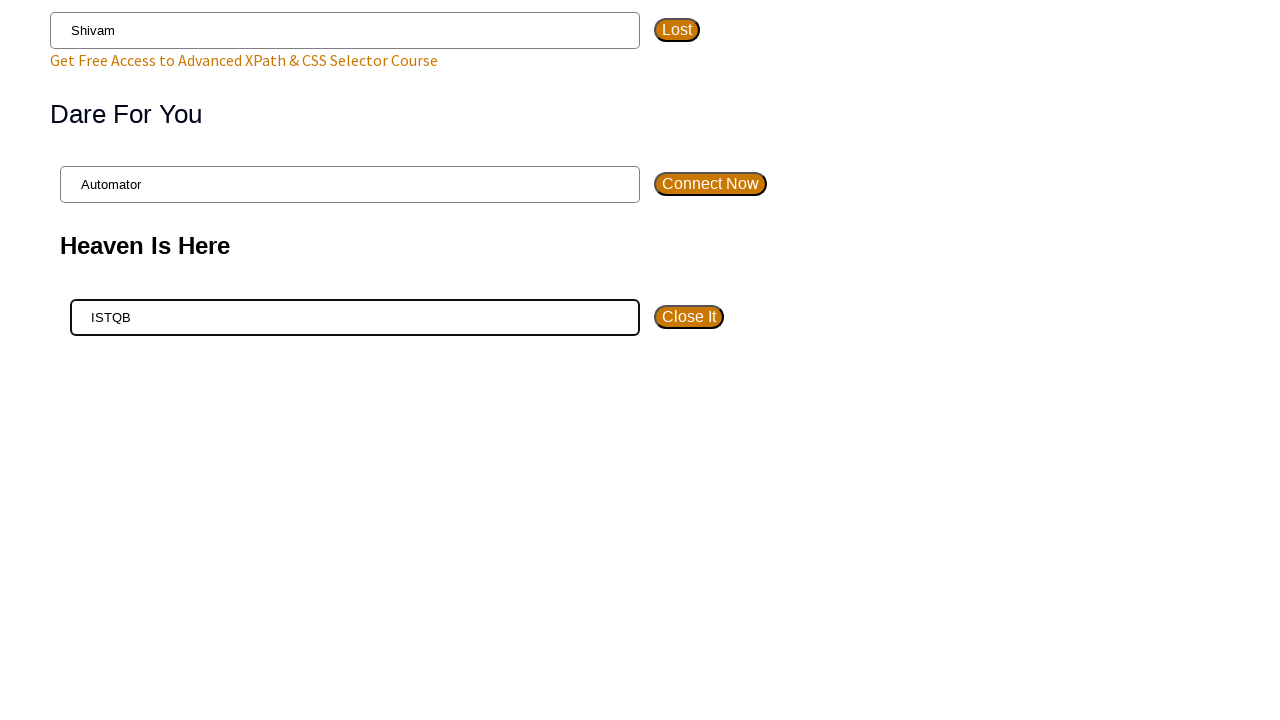

Filled main frame field with ' Automation' on #inp_val
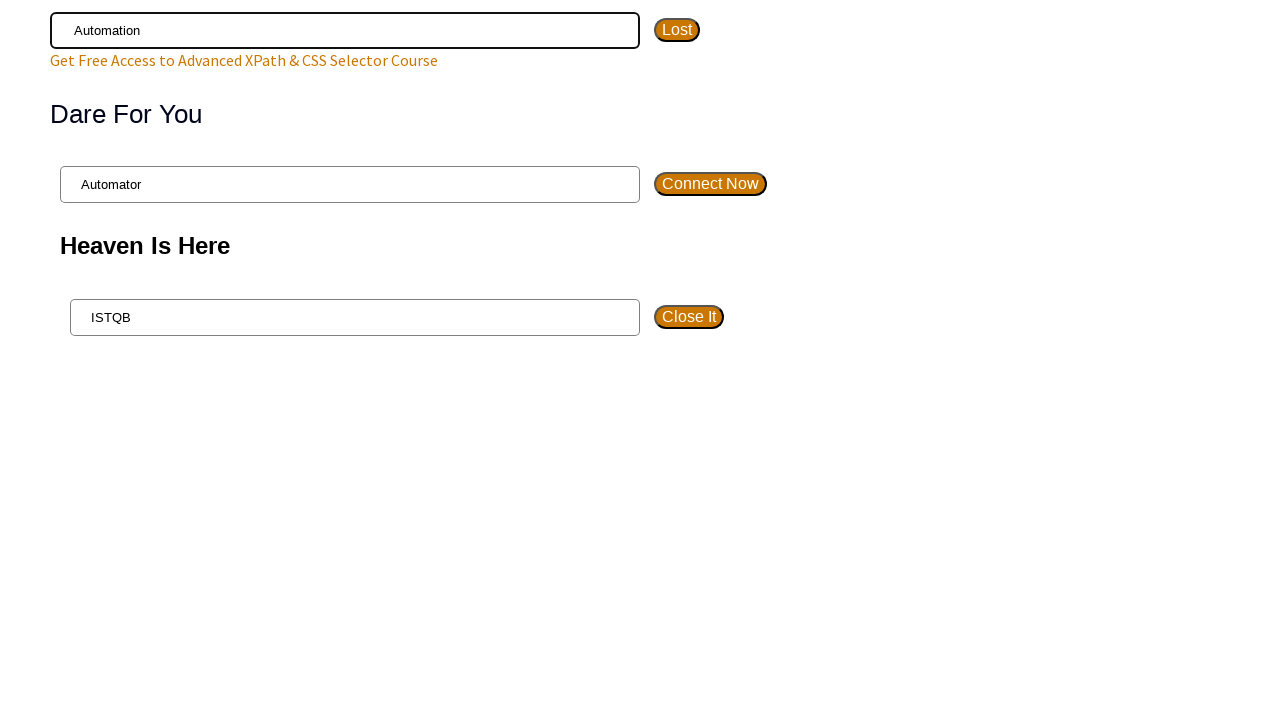

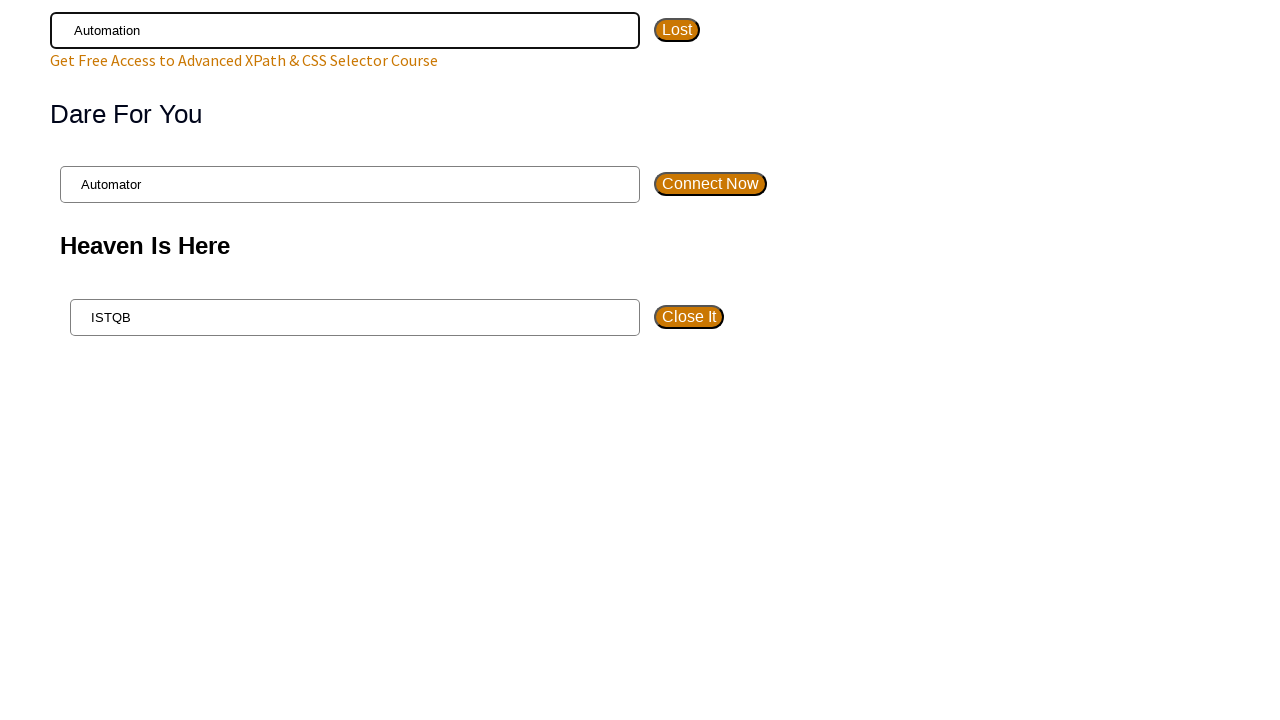